Tests jQuery UI drag and drop functionality by dragging an element and dropping it onto a target area within an iframe

Starting URL: https://jqueryui.com/droppable/

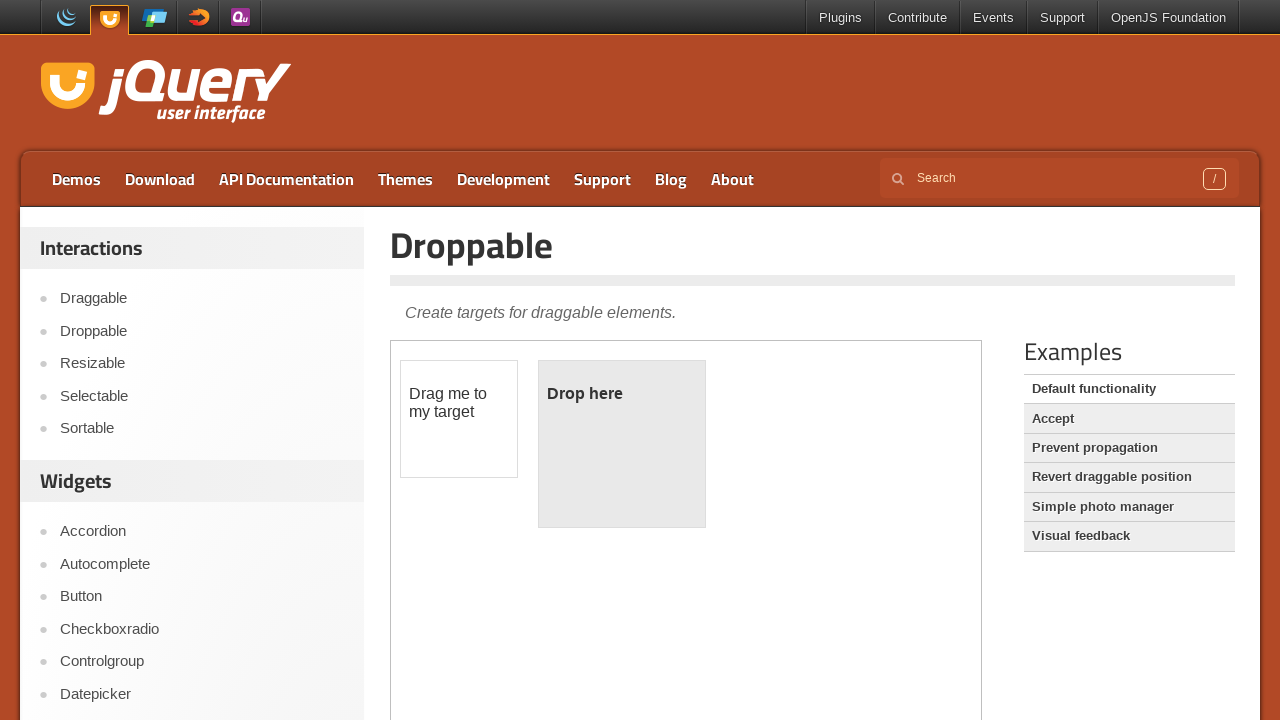

Located demo iframe
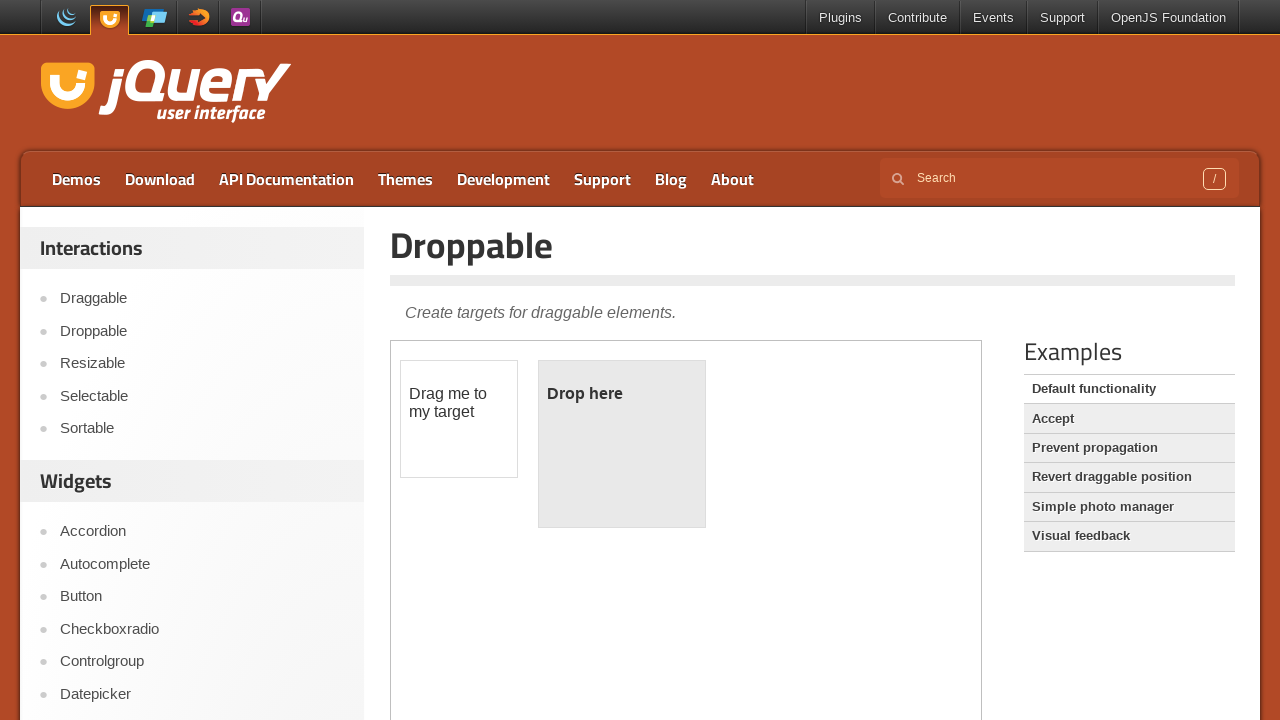

Located draggable element
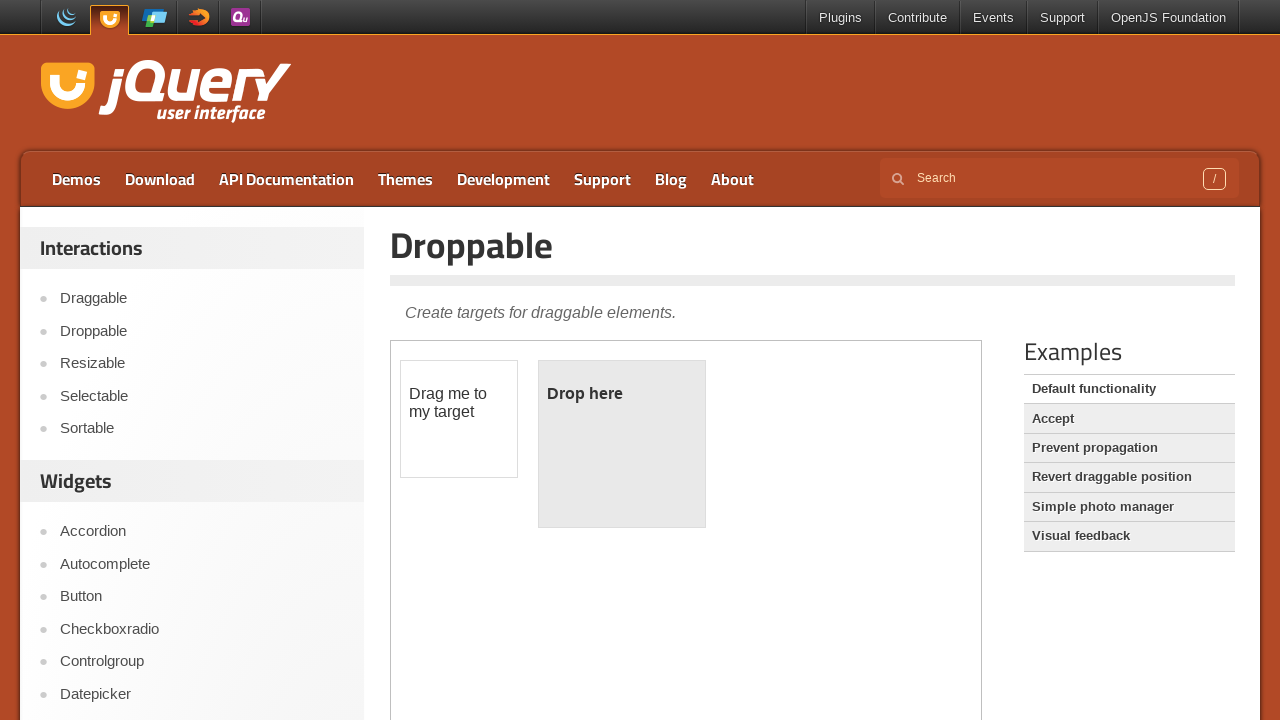

Located droppable target element
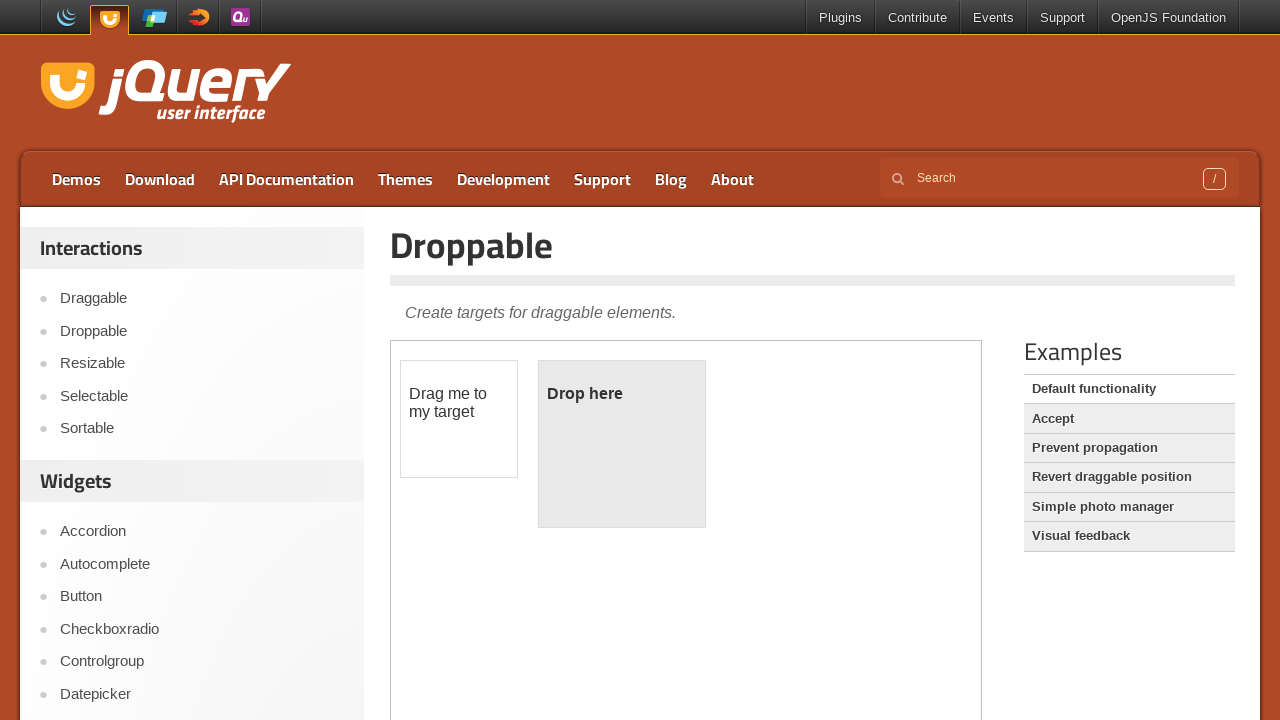

Dragged element to droppable target at (622, 444)
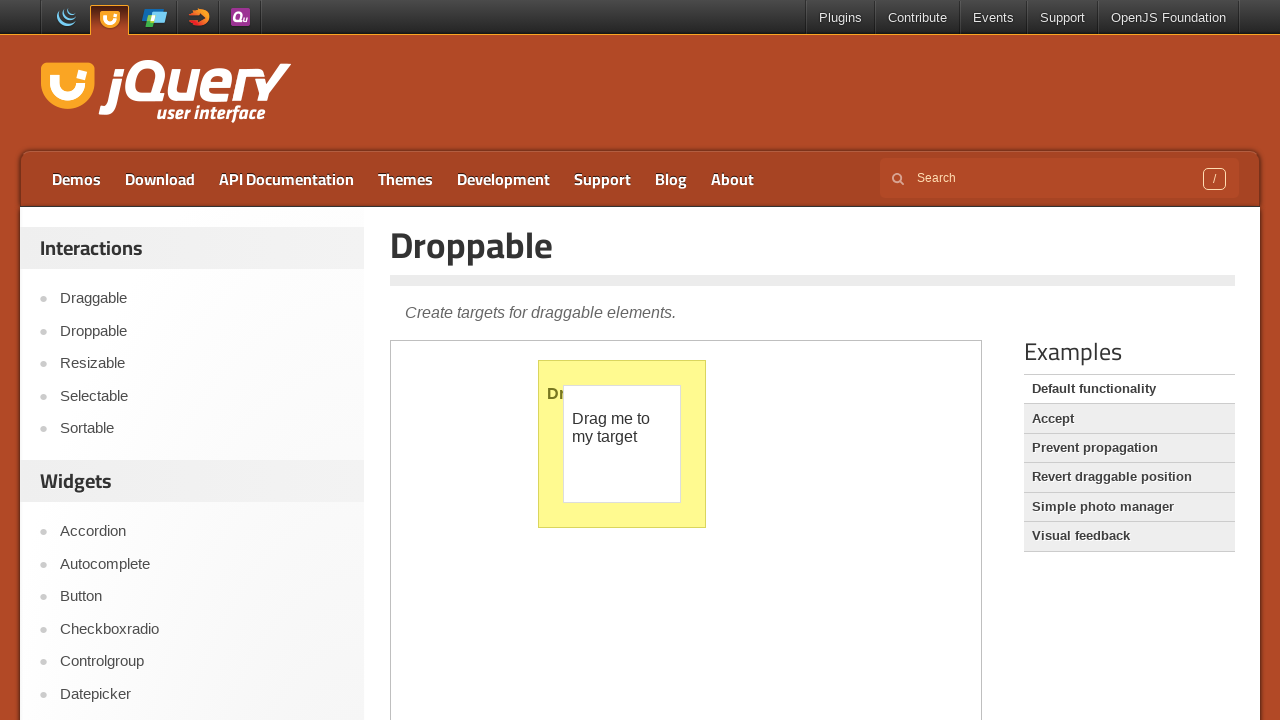

Retrieved text content from droppable element
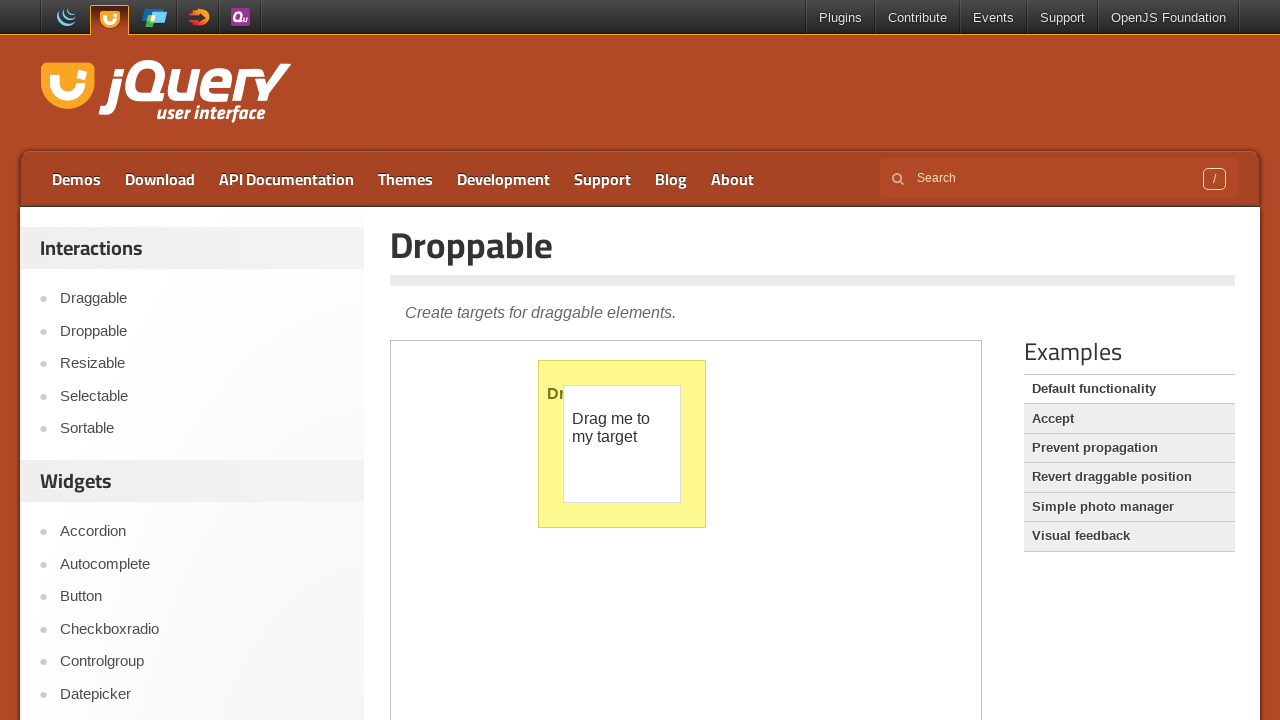

Printed droppable text: 
	Dropped!

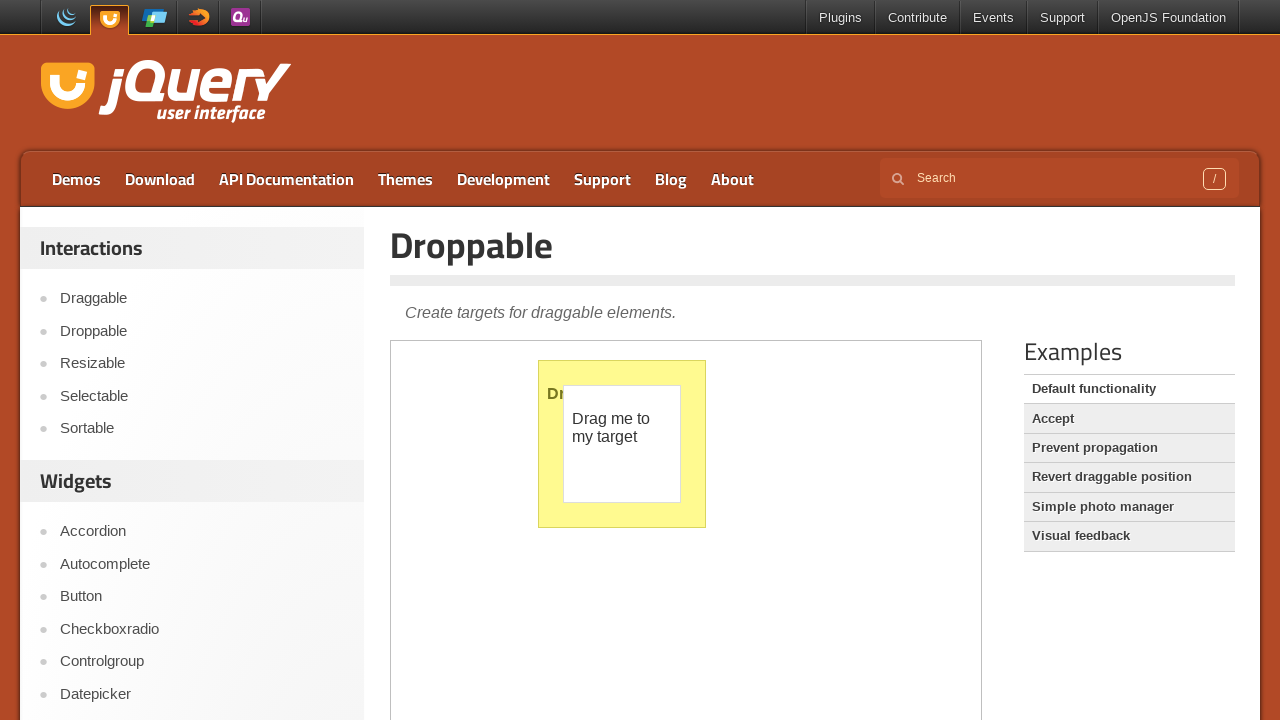

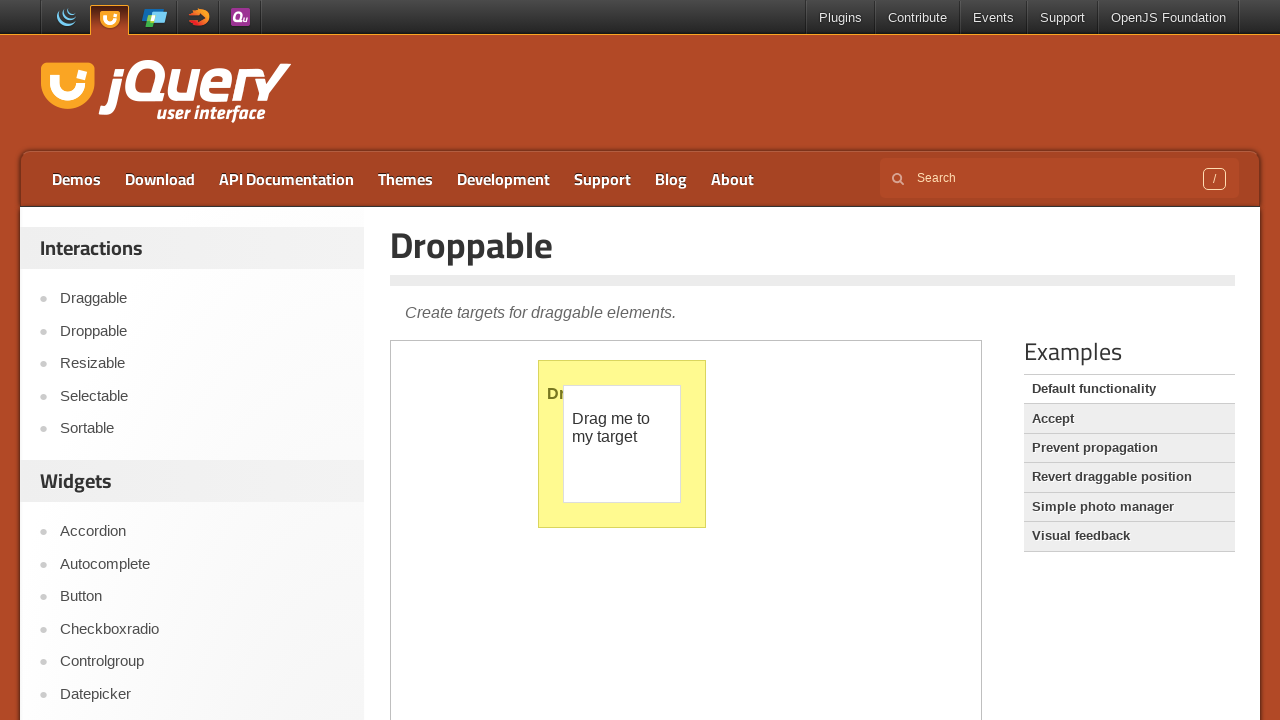